Tests the BMI calculator by selecting gender, entering weight and height values, clicking the calculate button, and verifying the calculated BMI result is correct.

Starting URL: http://bmi-online.pl/

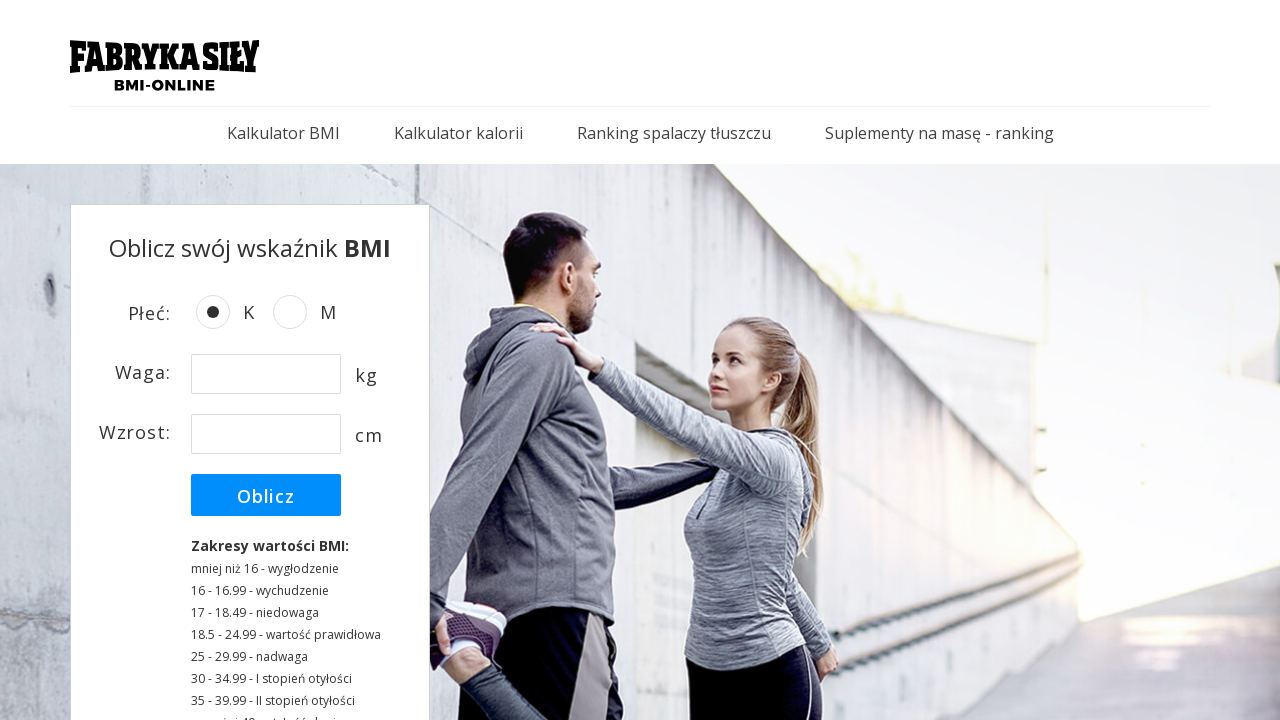

Selected gender option (Female/K) at (222, 313) on input[value='K'], label:has-text('K'), [data-gender='K']
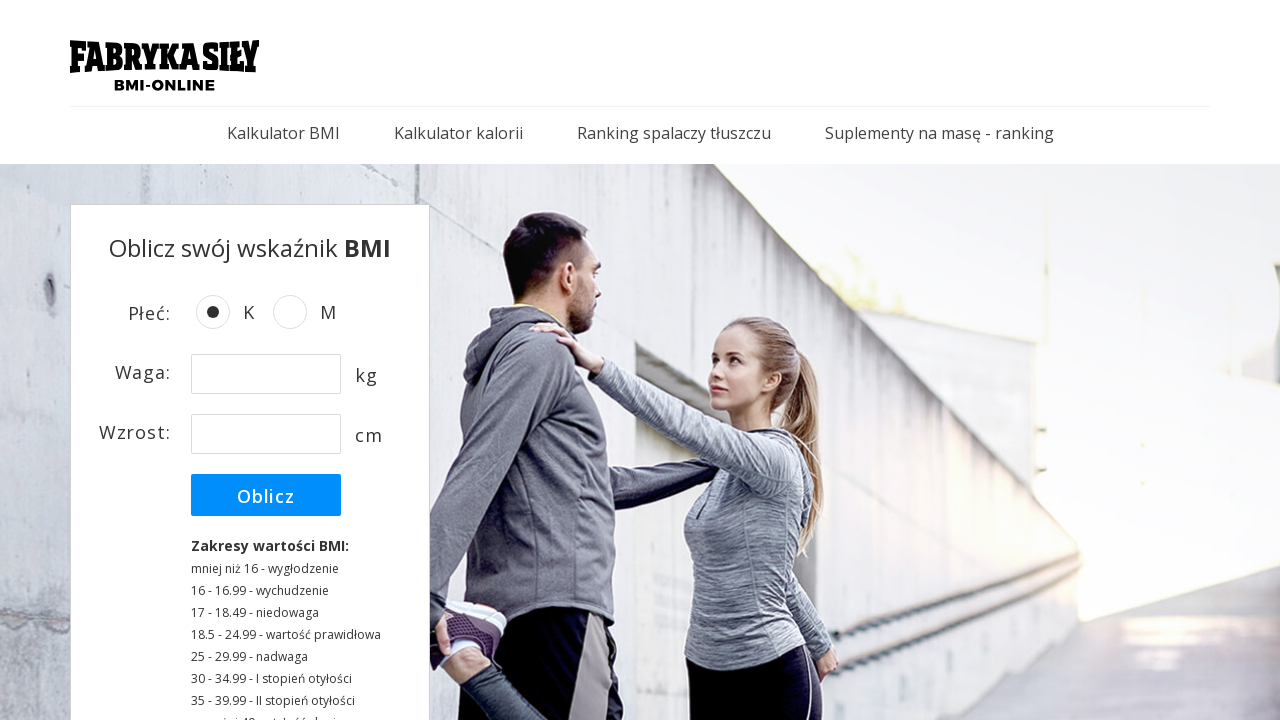

Entered weight value: 70 kg on input[name='weight'], input[id*='weight'], input[placeholder*='wag']
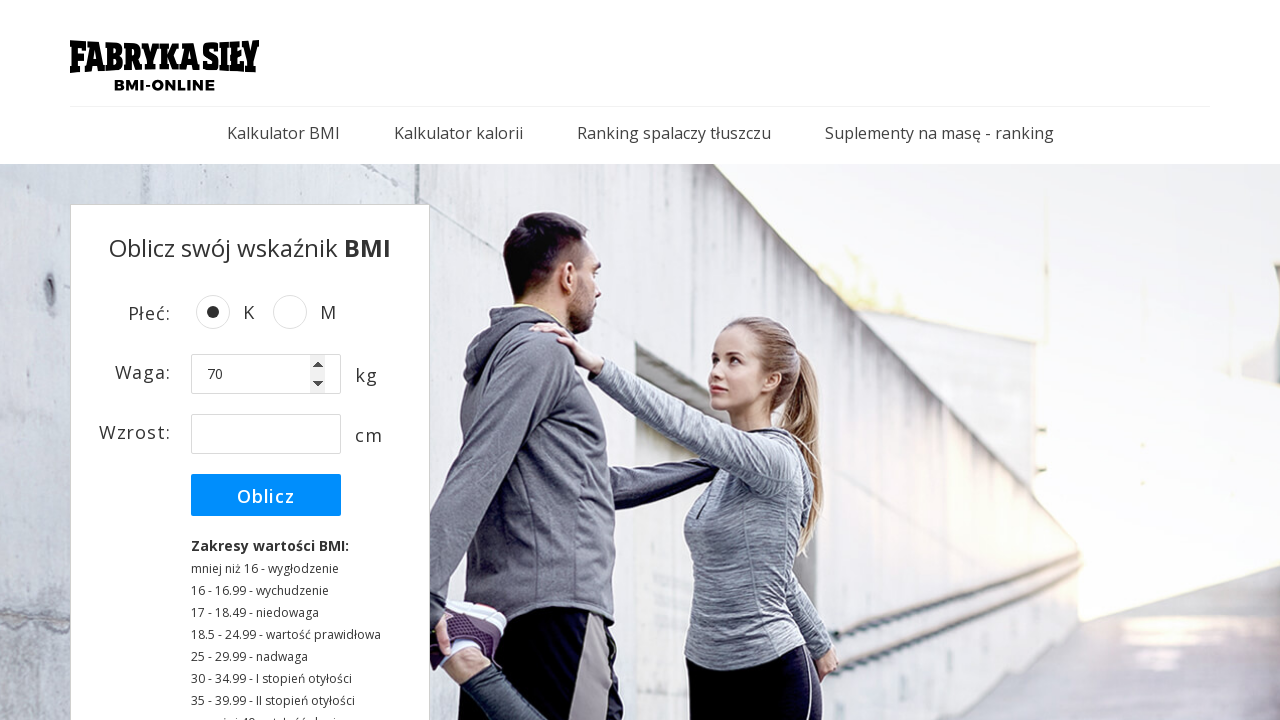

Entered height value: 160 cm on input[name='height'], input[id*='height'], input[placeholder*='wzrost']
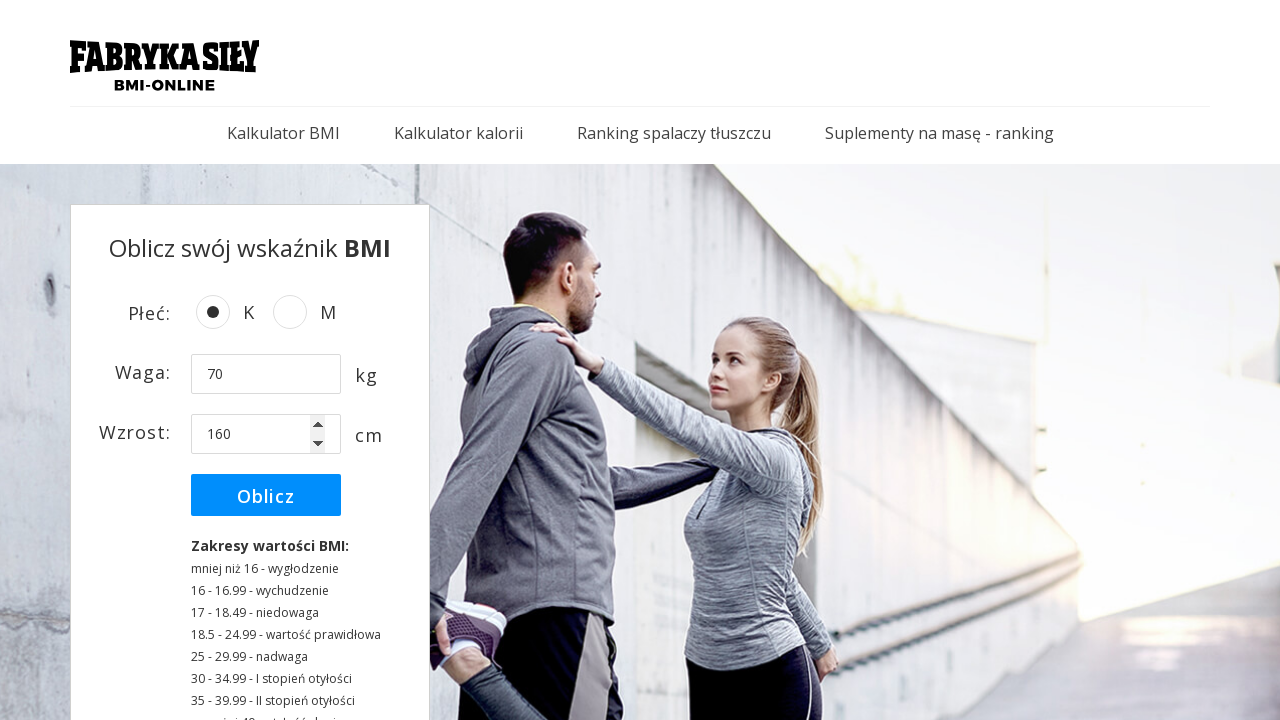

Clicked calculate button to compute BMI at (266, 495) on button:has-text('Oblicz'), input[value='Oblicz'], .oblicz, [type='submit']
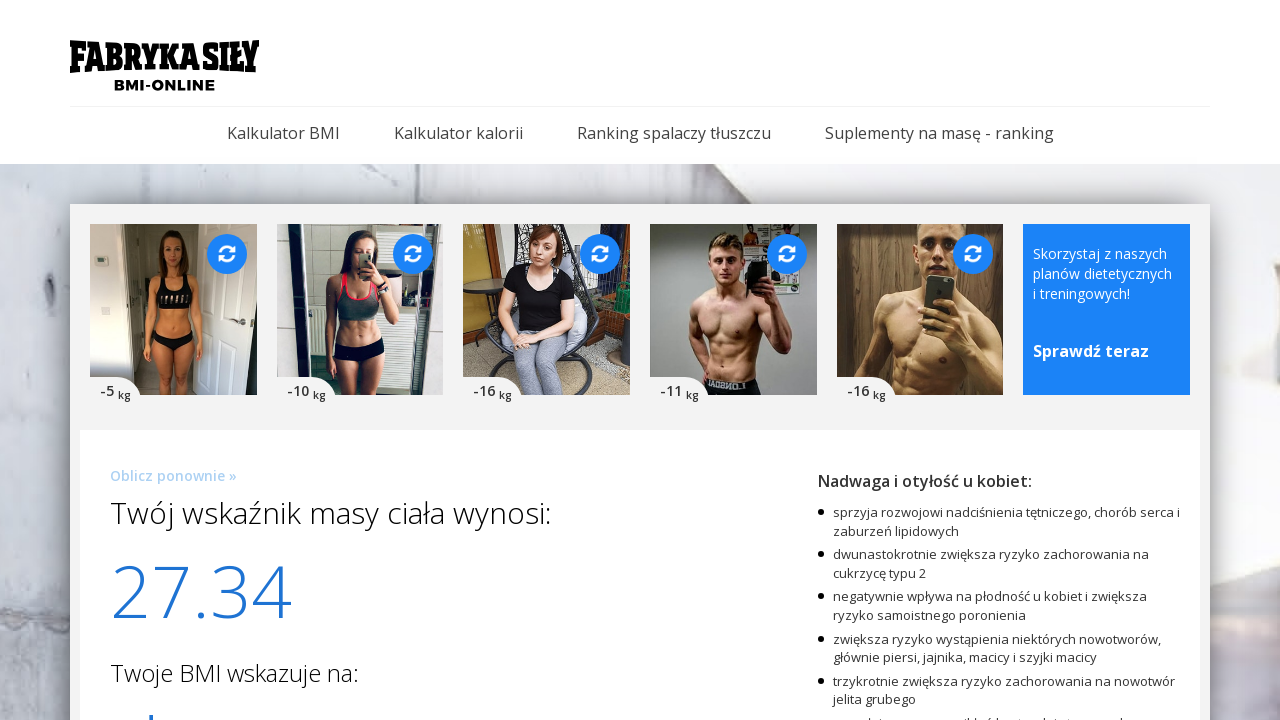

BMI result element appeared on page
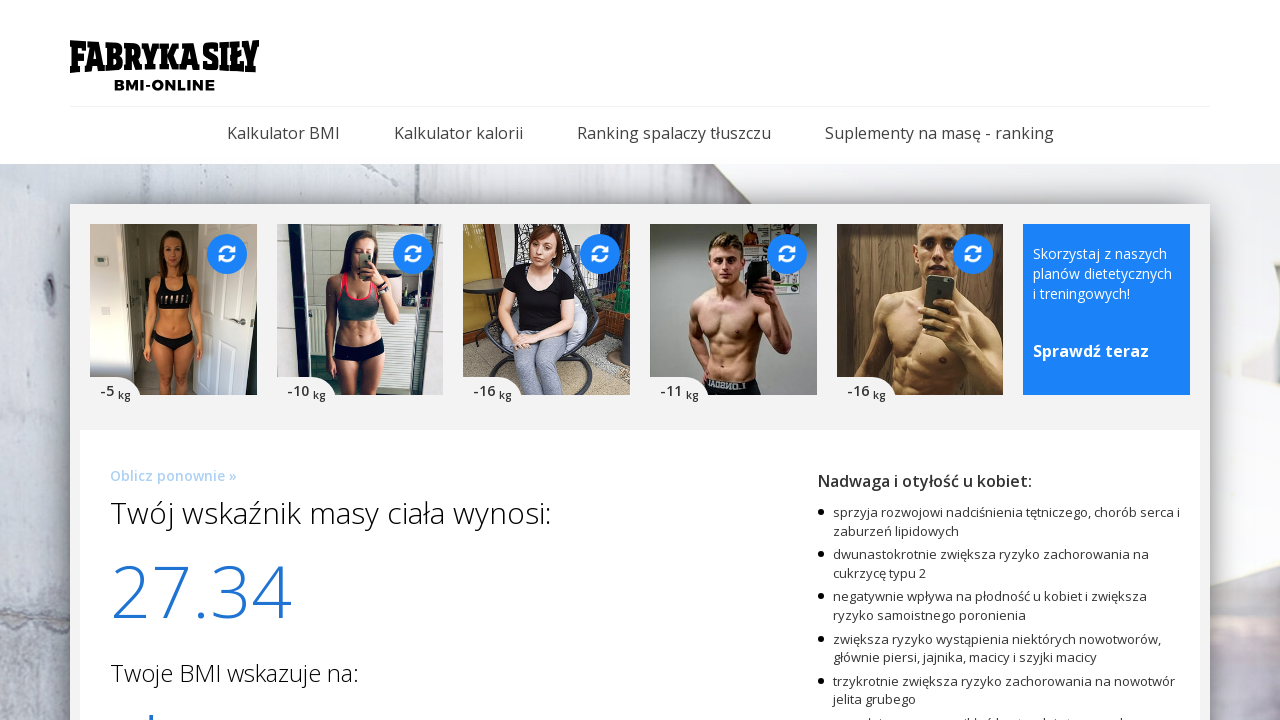

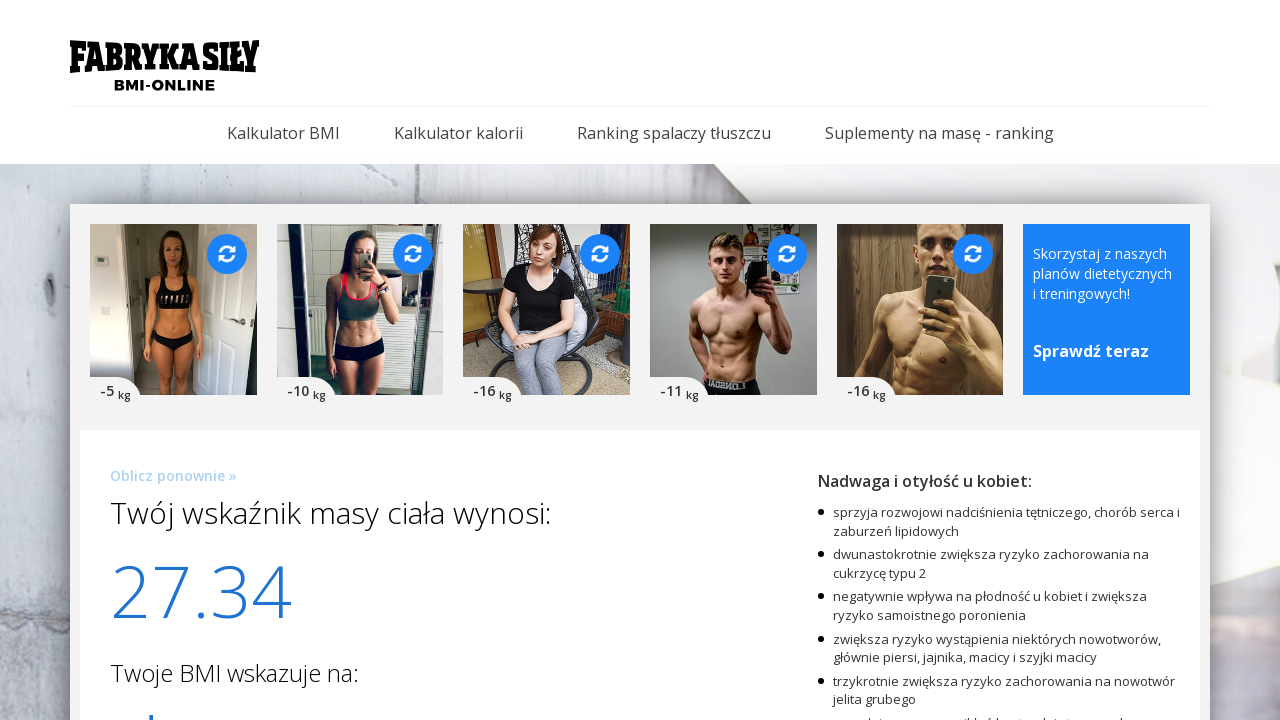